Tests handling dynamic CSS selectors by clicking a start/stop button five times in a loop

Starting URL: https://testautomationpractice.blogspot.com/

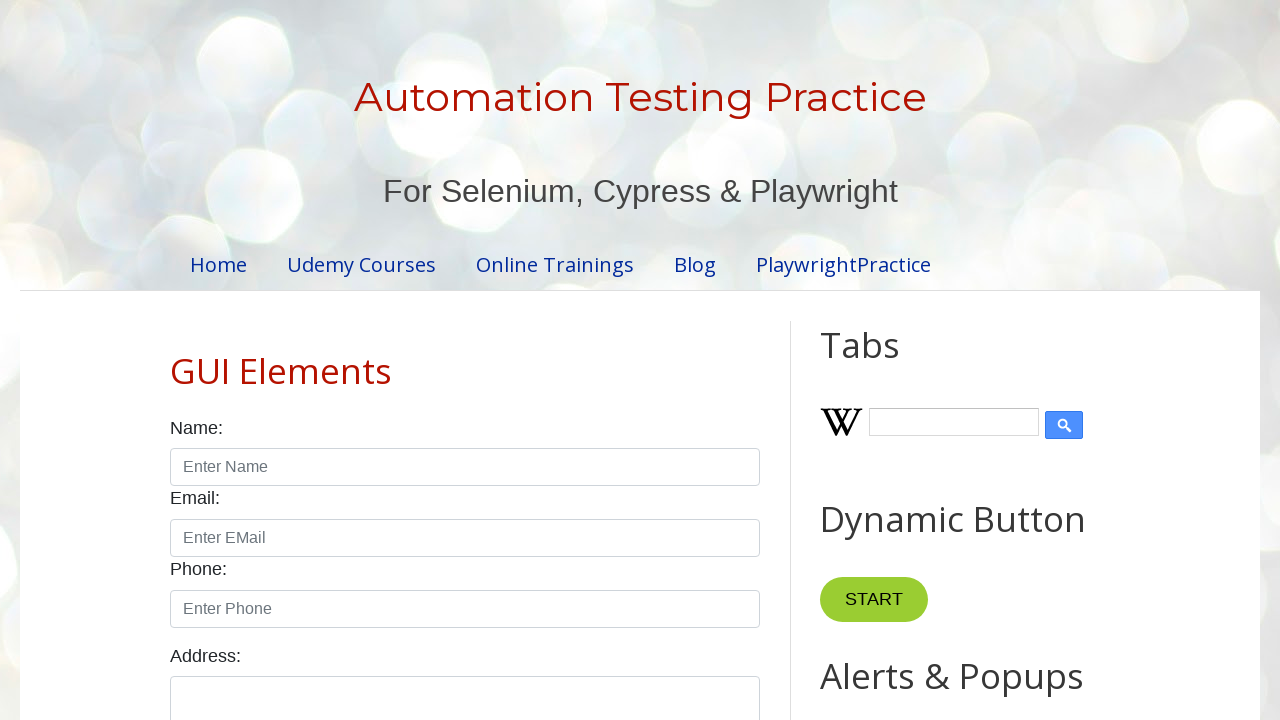

Clicked start/stop button (iteration 1 of 5) at (874, 600) on button[name='start'],button[name='stop']
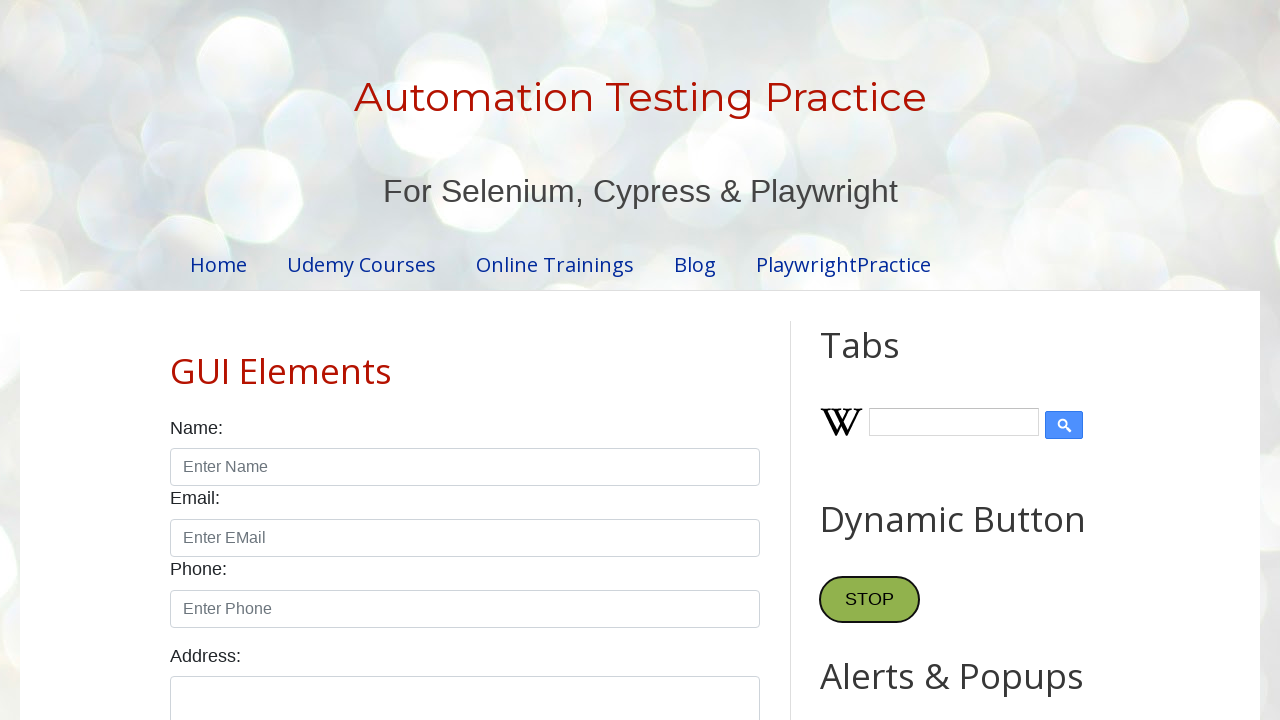

Waited 2 seconds after button click (iteration 1 of 5)
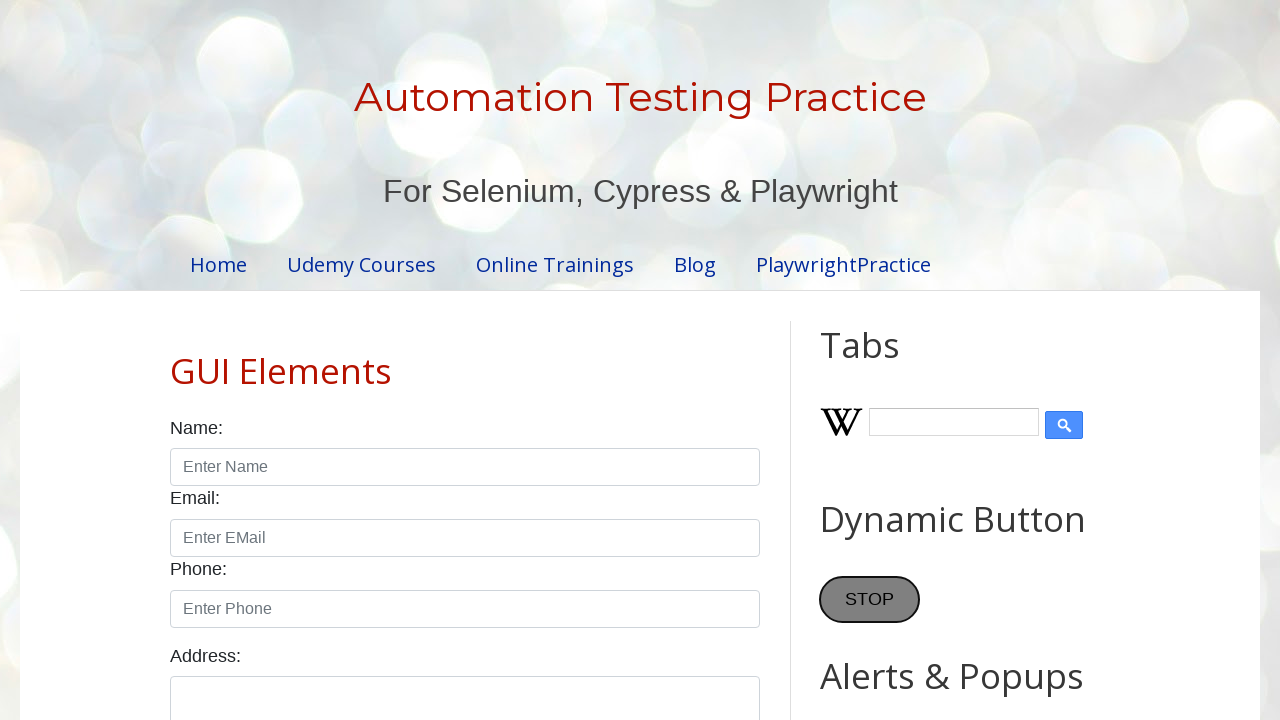

Clicked start/stop button (iteration 2 of 5) at (870, 600) on button[name='start'],button[name='stop']
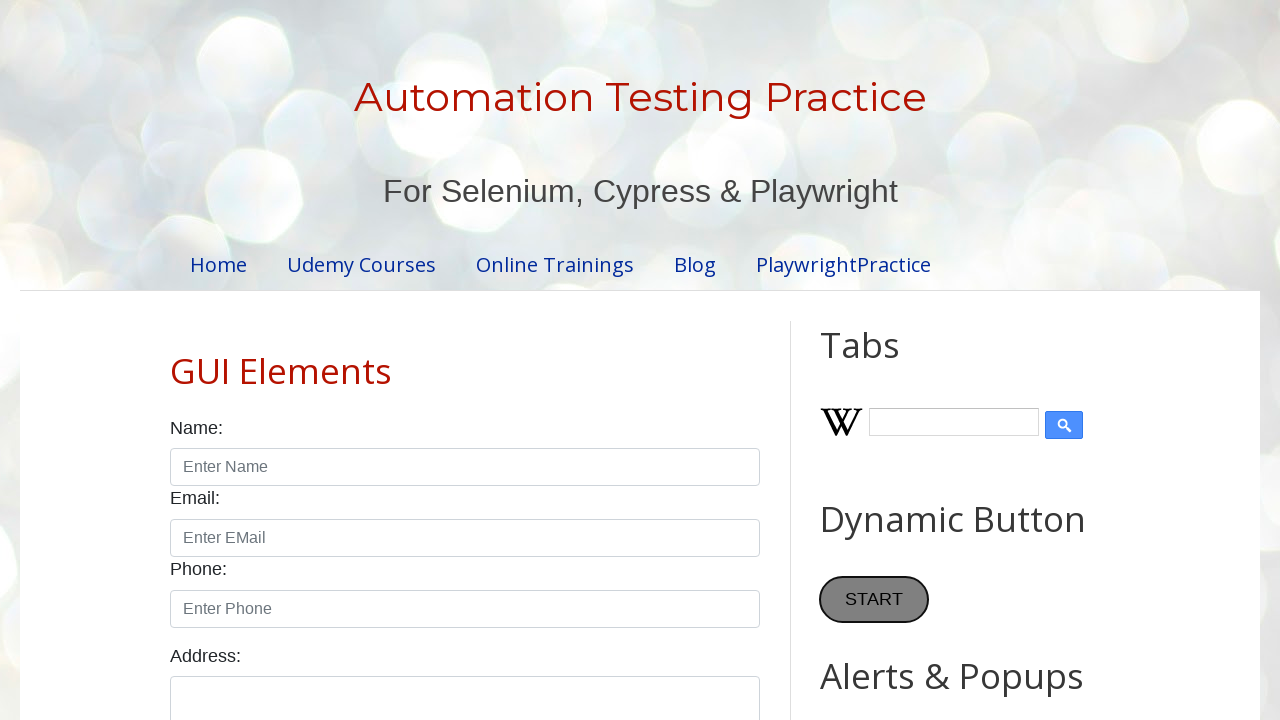

Waited 2 seconds after button click (iteration 2 of 5)
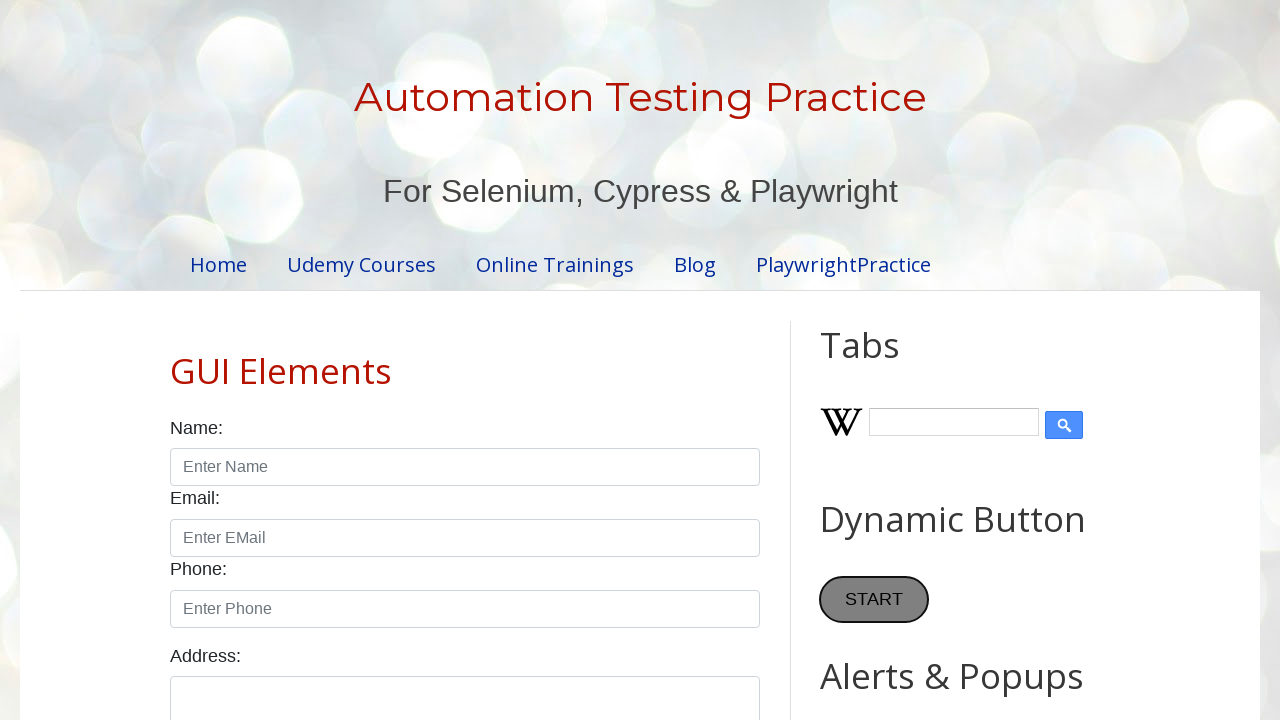

Clicked start/stop button (iteration 3 of 5) at (874, 600) on button[name='start'],button[name='stop']
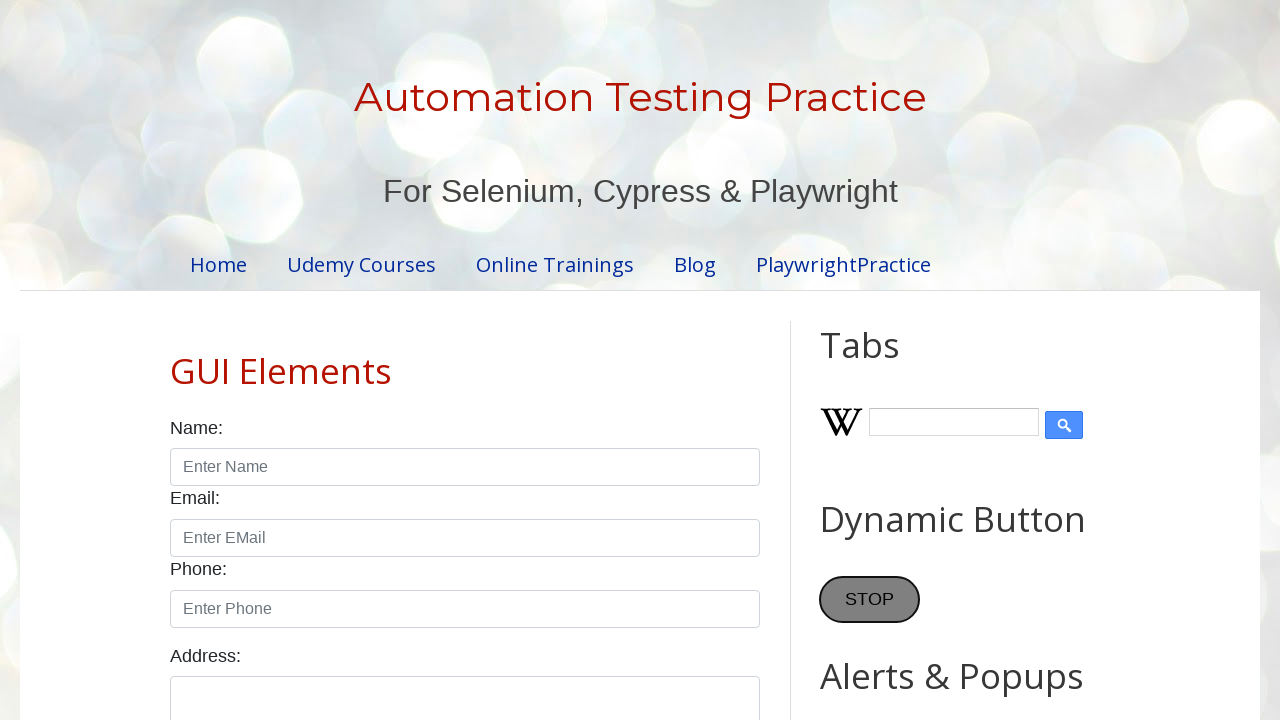

Waited 2 seconds after button click (iteration 3 of 5)
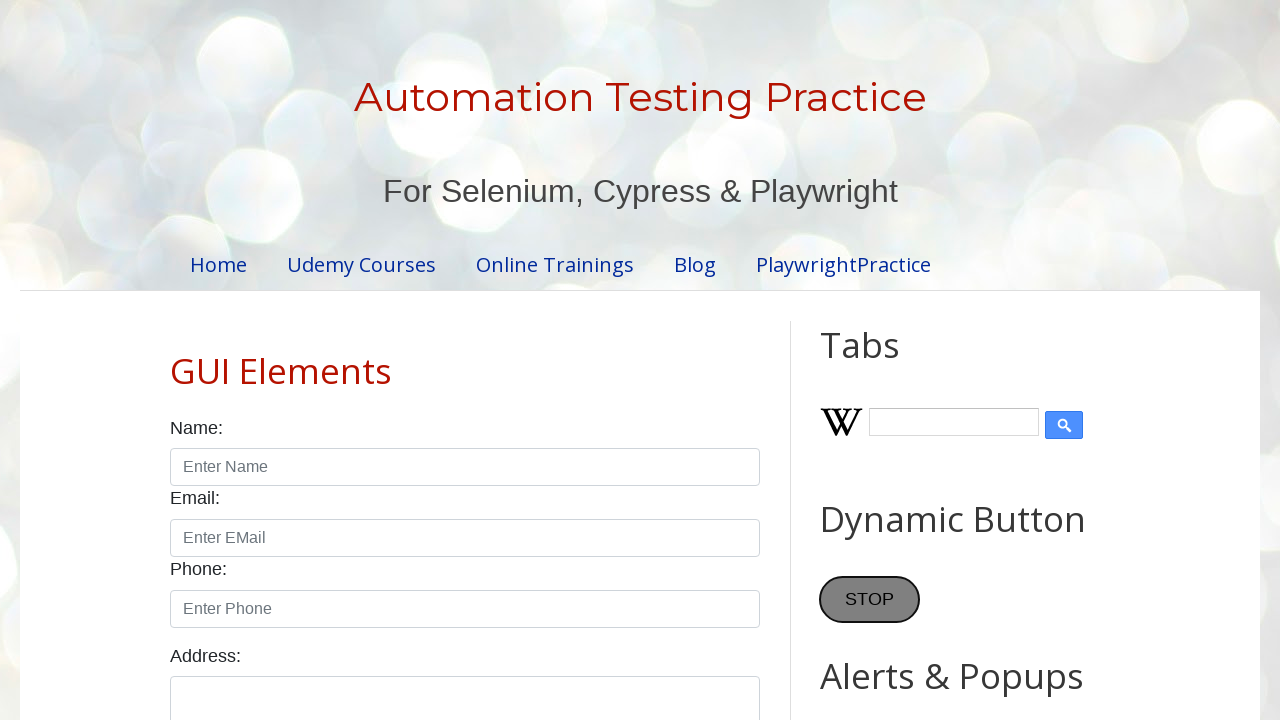

Clicked start/stop button (iteration 4 of 5) at (870, 600) on button[name='start'],button[name='stop']
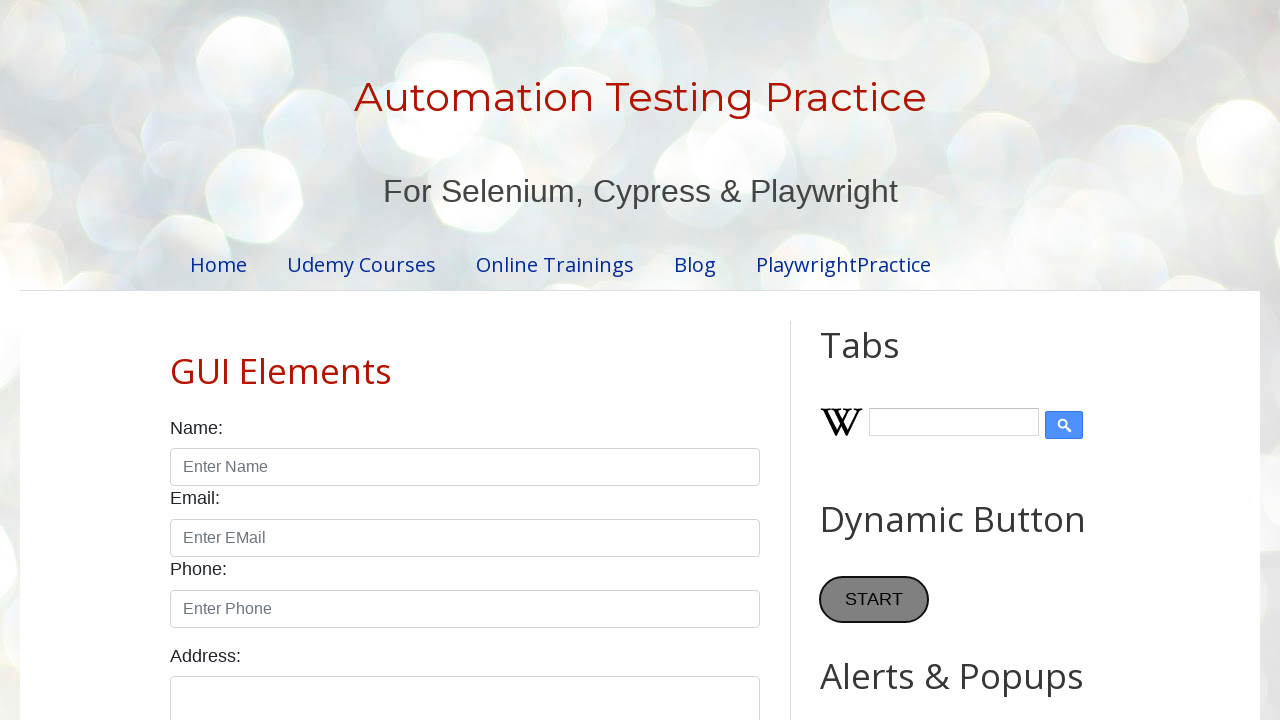

Waited 2 seconds after button click (iteration 4 of 5)
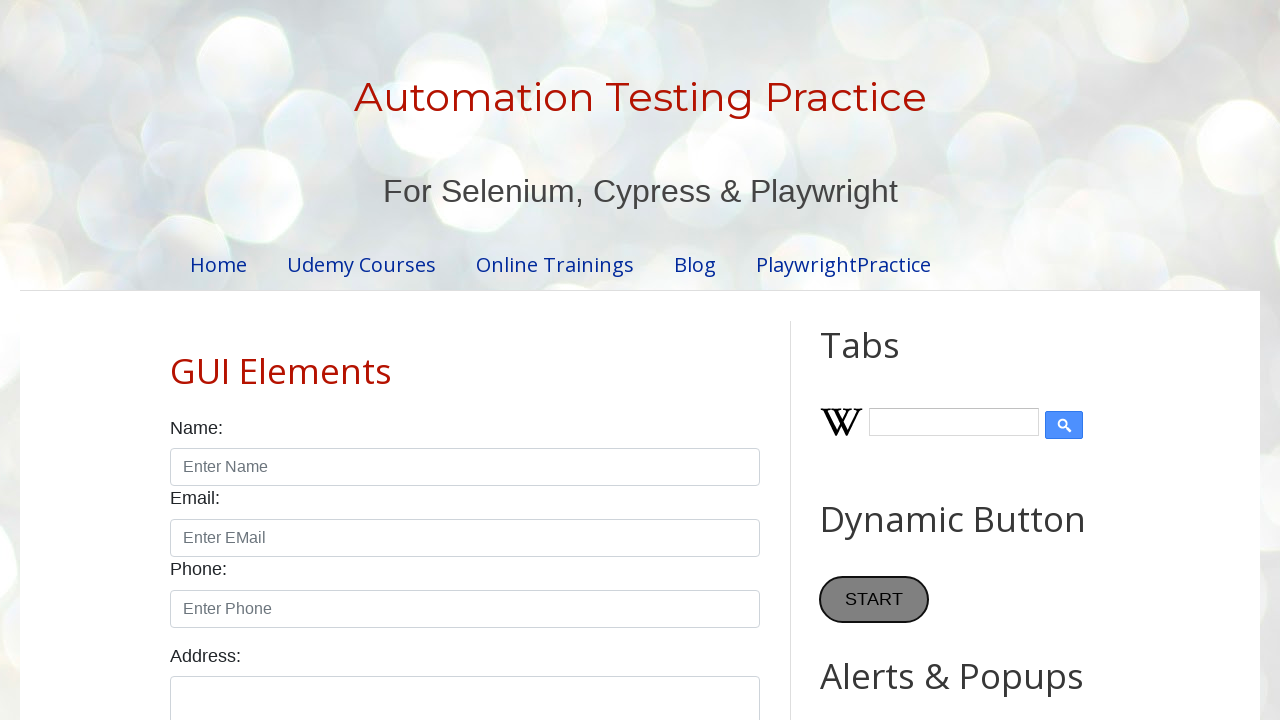

Clicked start/stop button (iteration 5 of 5) at (874, 600) on button[name='start'],button[name='stop']
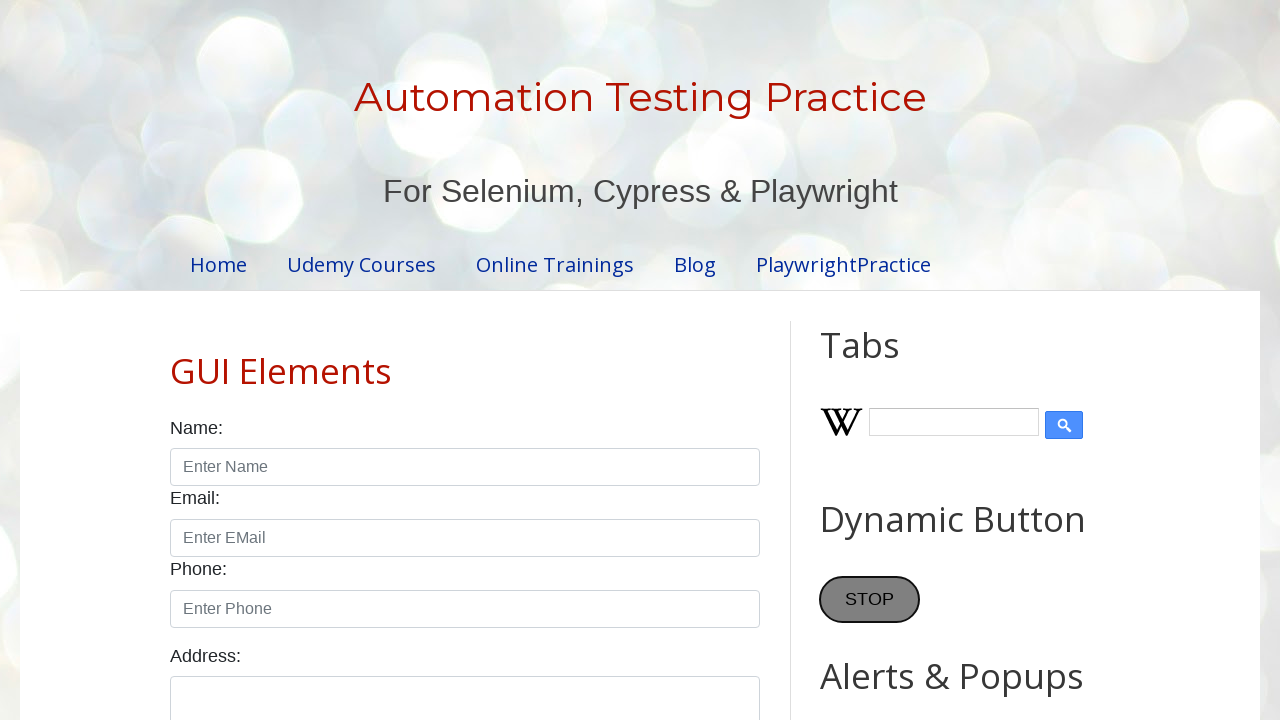

Waited 2 seconds after button click (iteration 5 of 5)
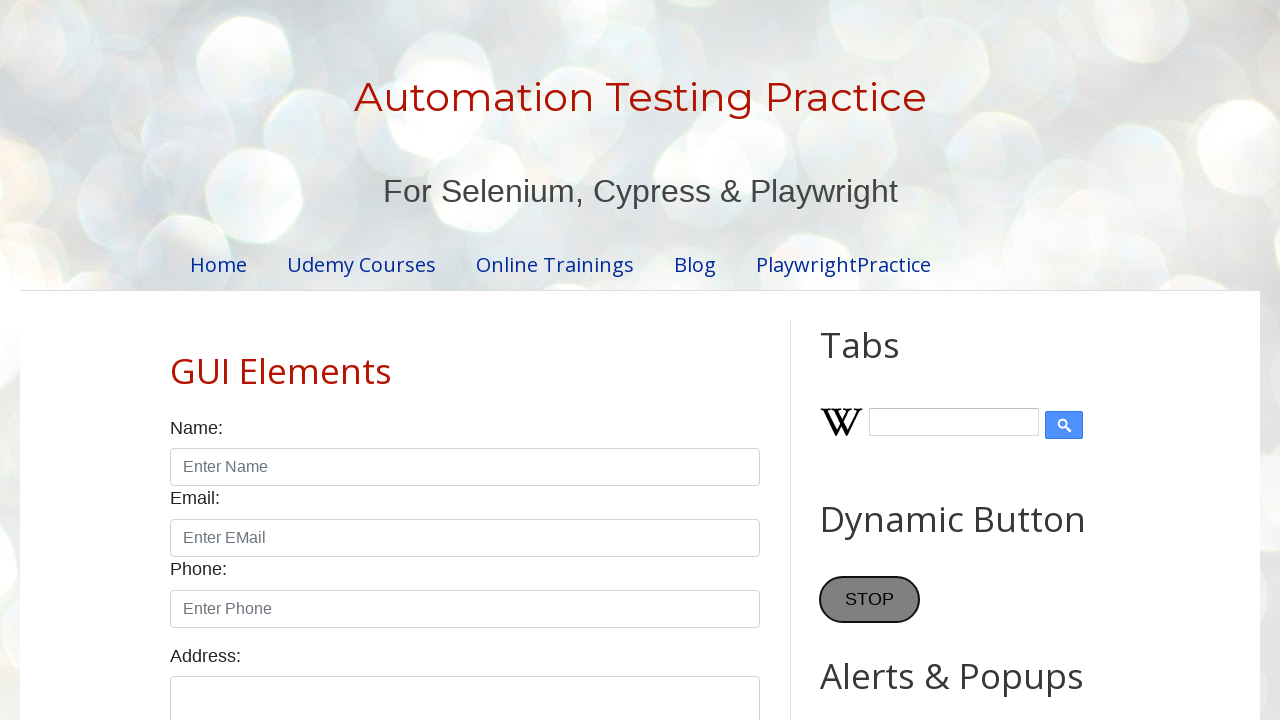

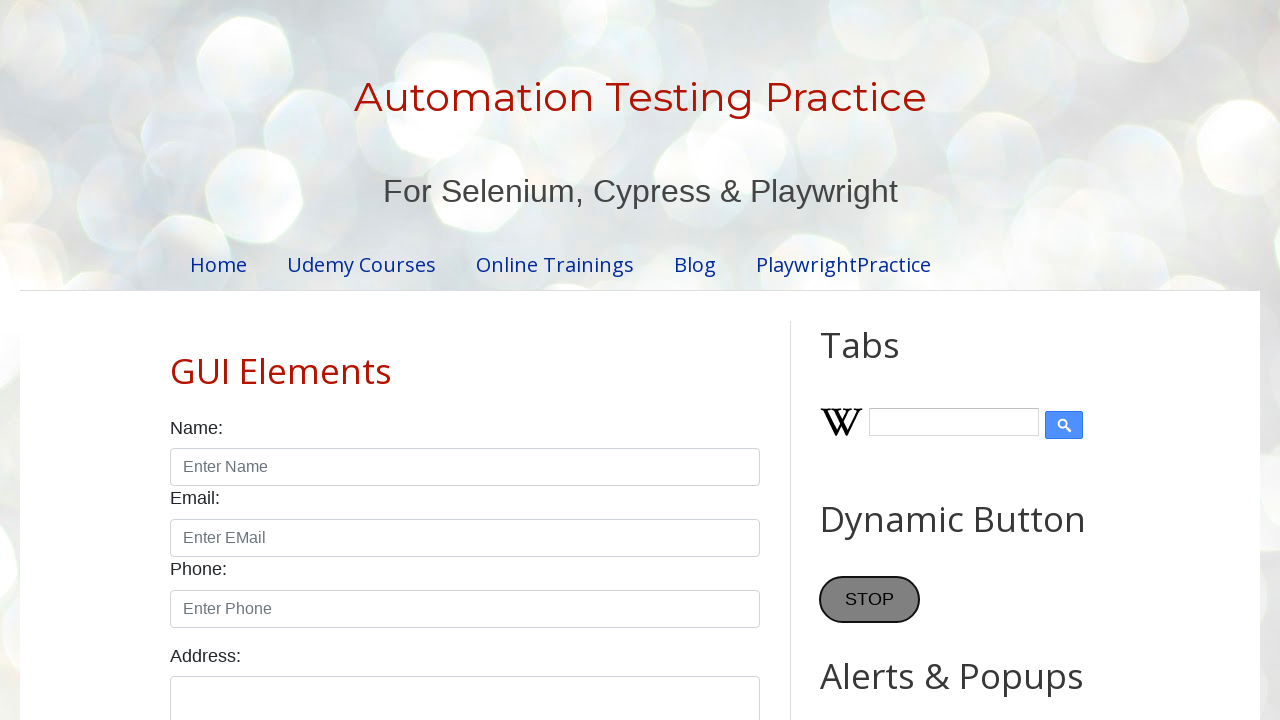